Tests that the todo counter displays the current number of items correctly as items are added.

Starting URL: https://demo.playwright.dev/todomvc

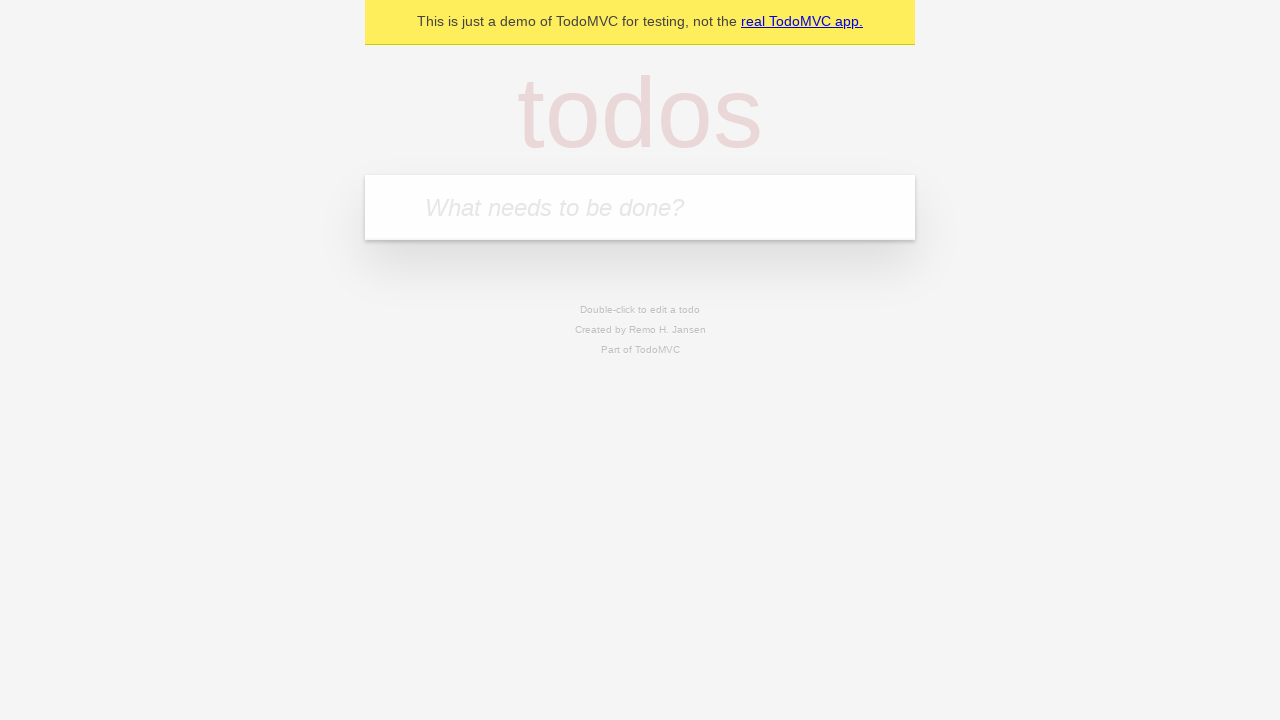

Filled new todo input with 'buy some cheese' on .new-todo
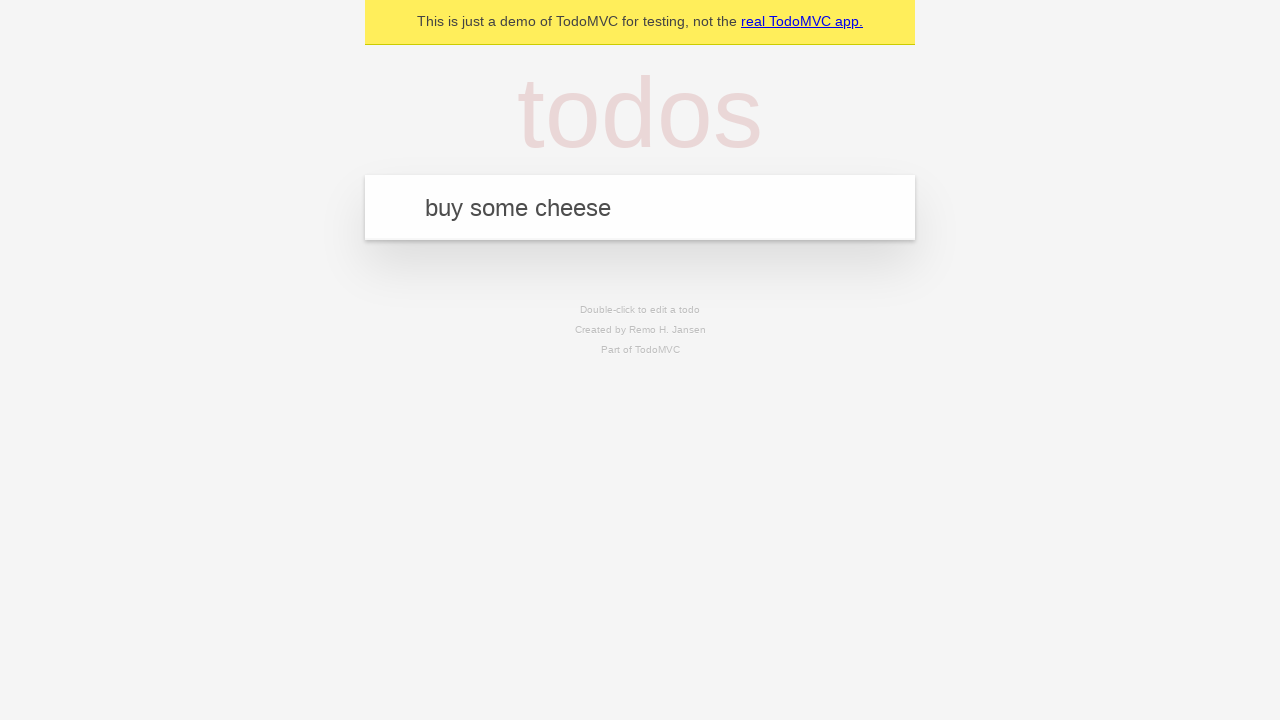

Pressed Enter to add first todo item on .new-todo
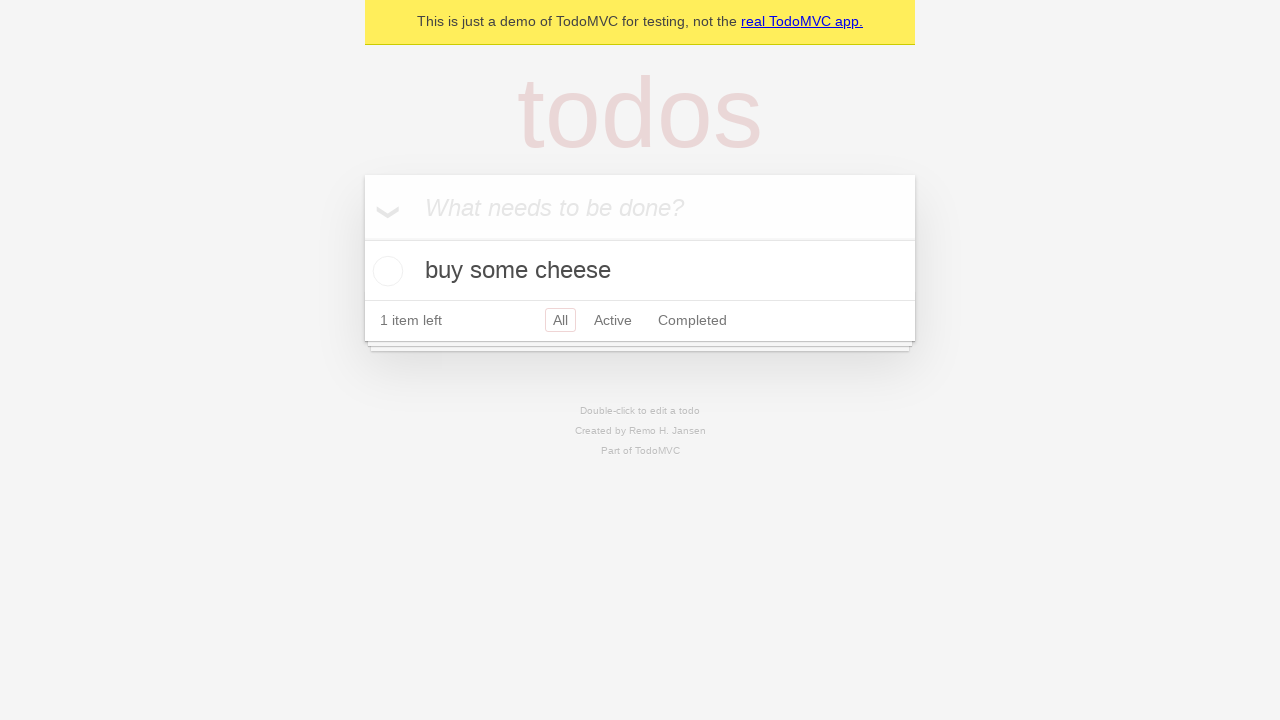

Todo counter appeared after adding first item
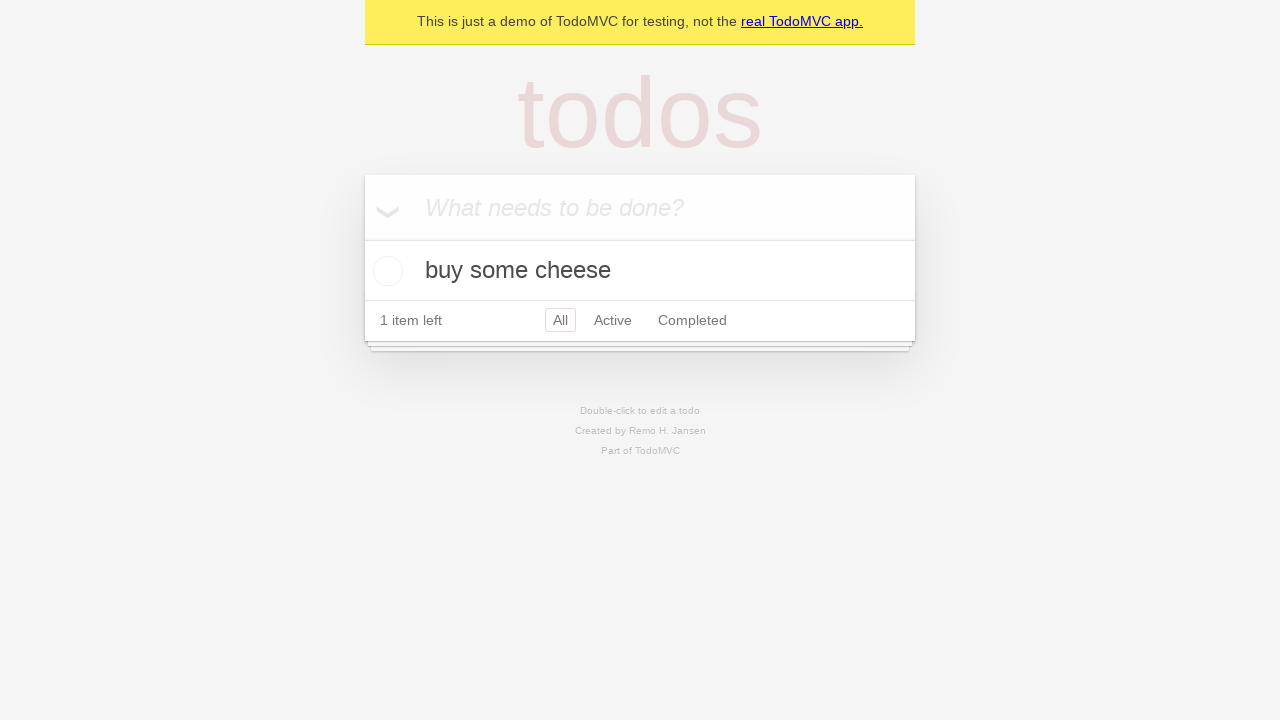

Filled new todo input with 'feed the cat' on .new-todo
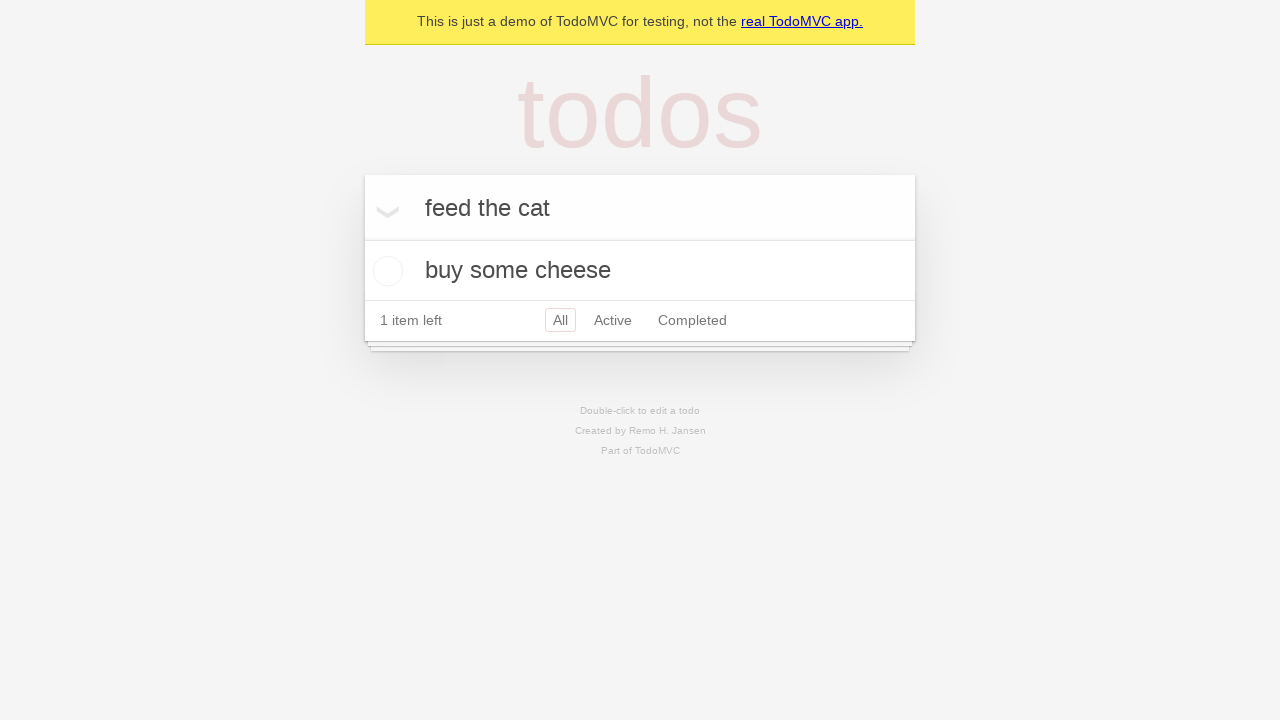

Pressed Enter to add second todo item on .new-todo
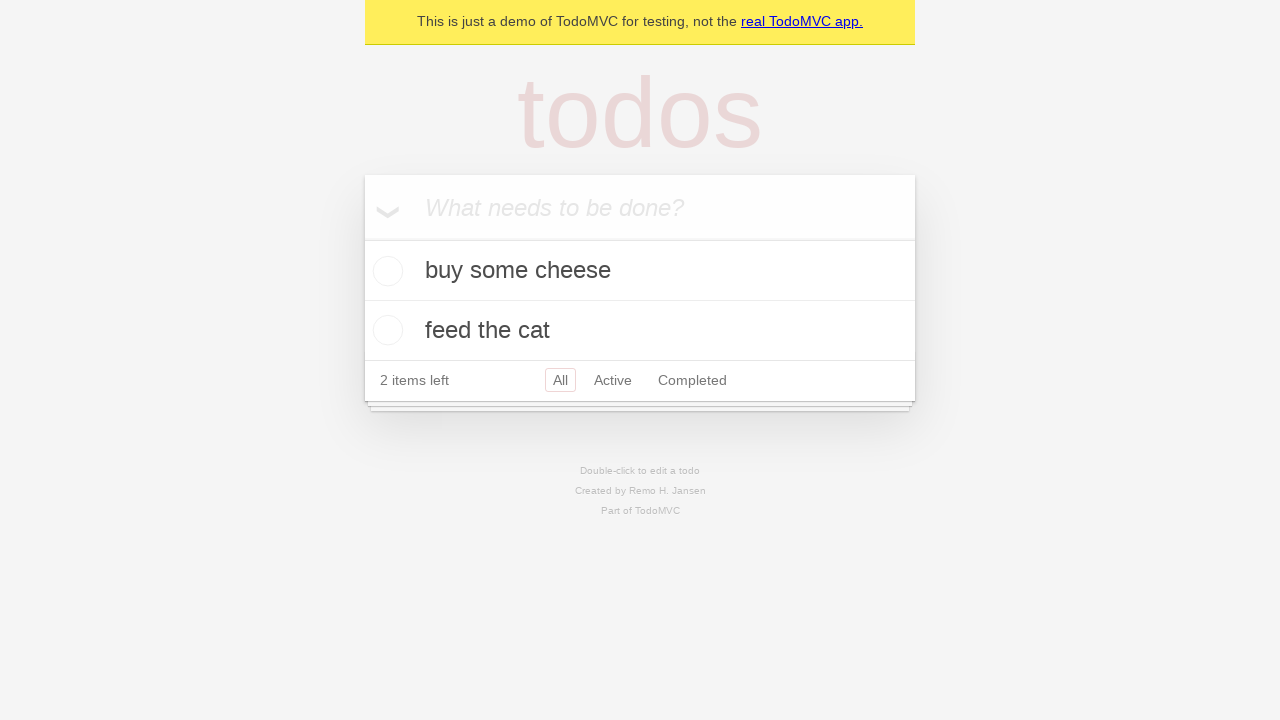

Todo counter updated to display 2 items
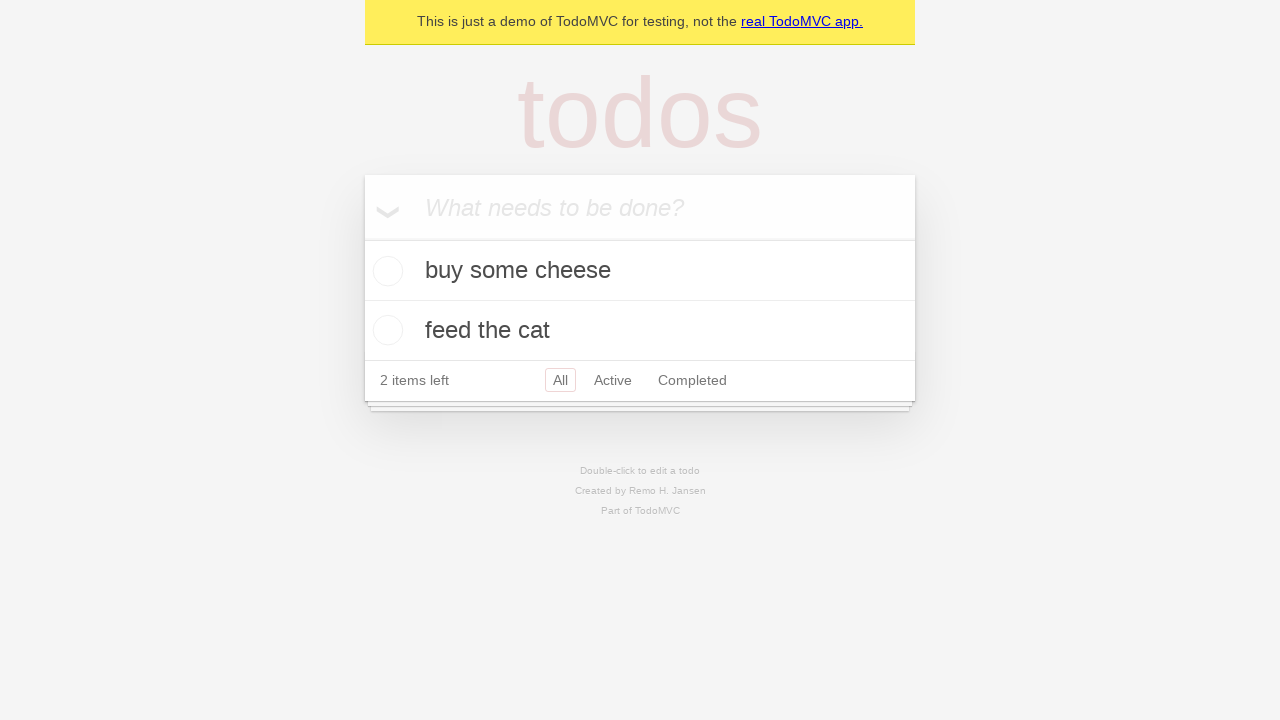

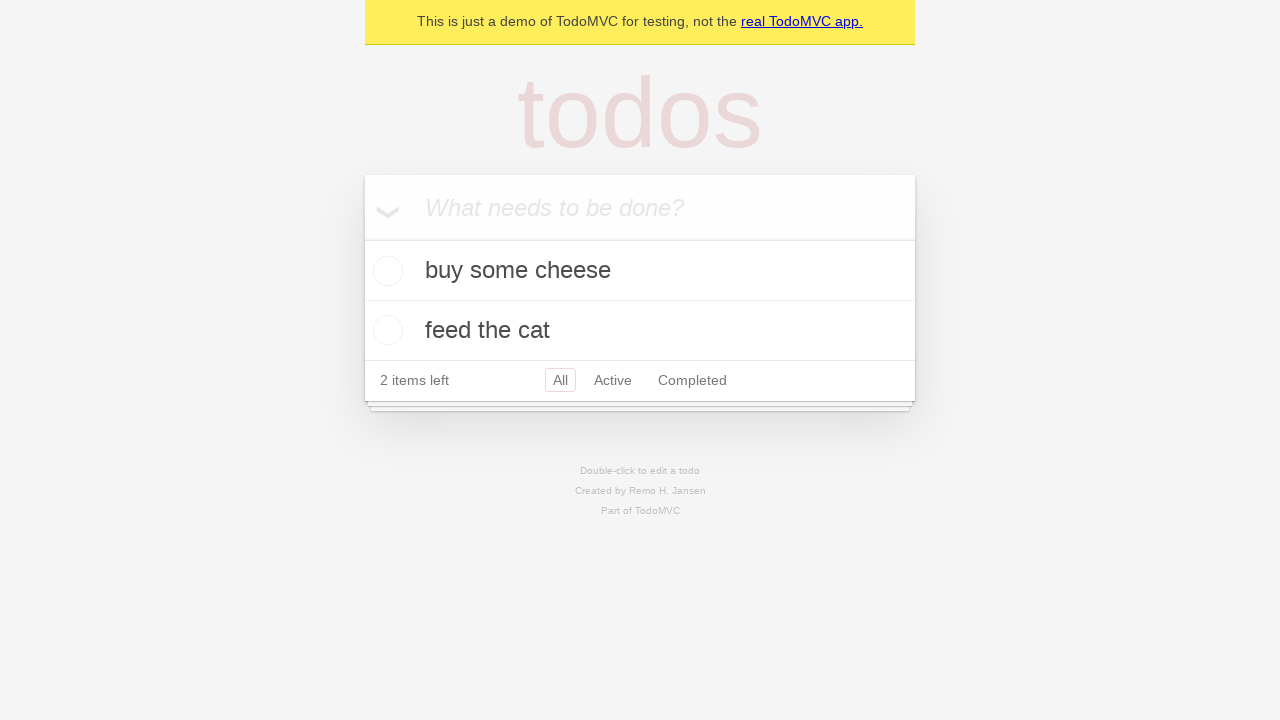